Tests dynamically selecting a radio button by its value attribute

Starting URL: http://antoniotrindade.com.br/treinoautomacao/elementsweb.html

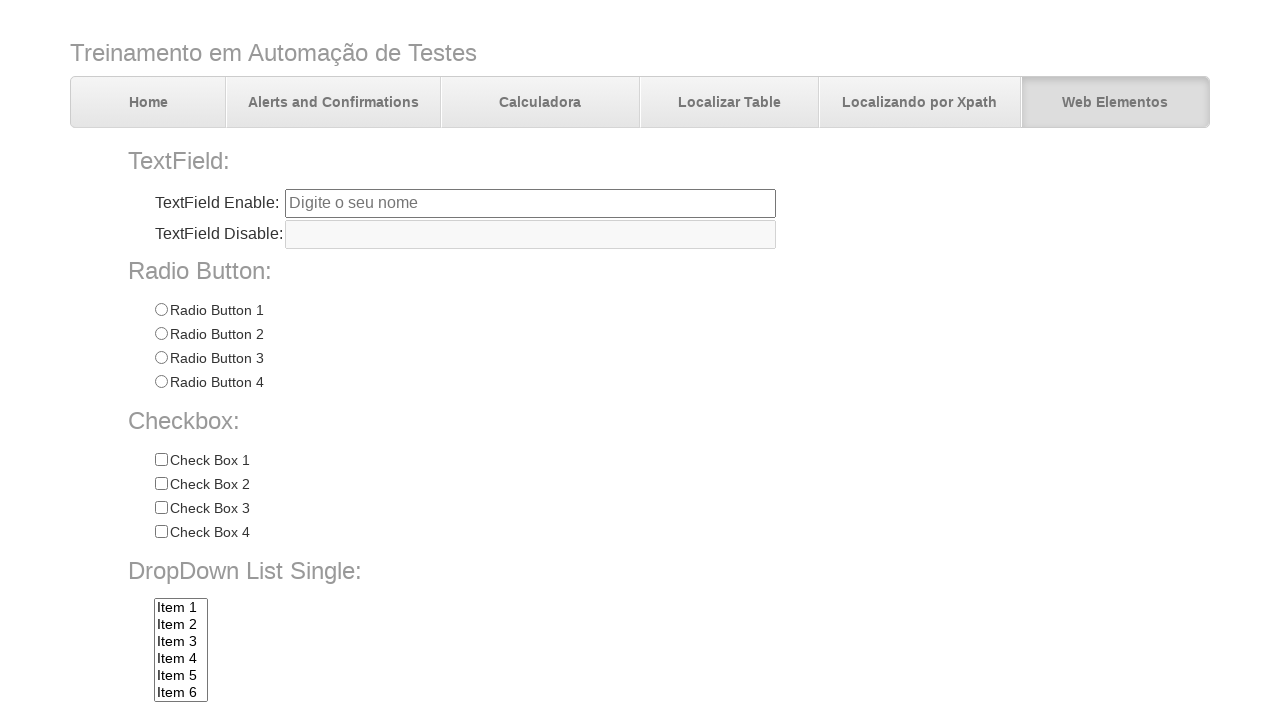

Navigated to elements web page
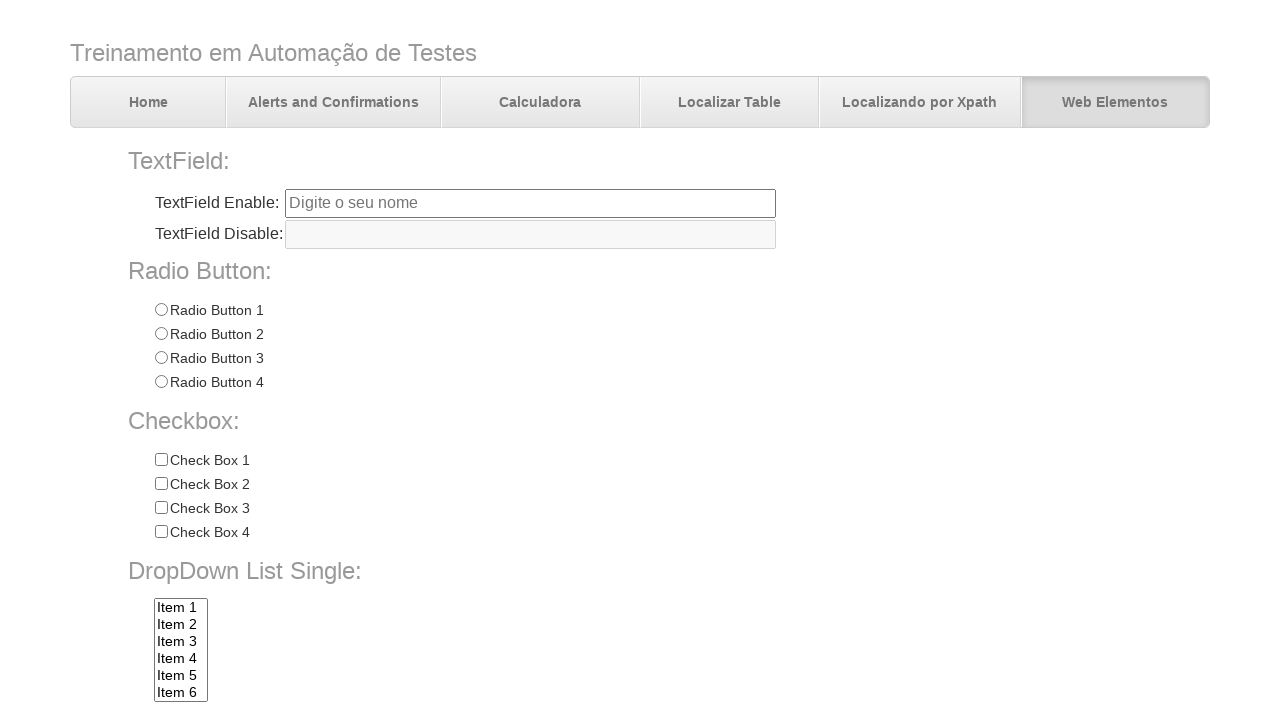

Clicked radio button with value 'Radio 3' at (161, 358) on input[name='radioGroup1'][value='Radio 3']
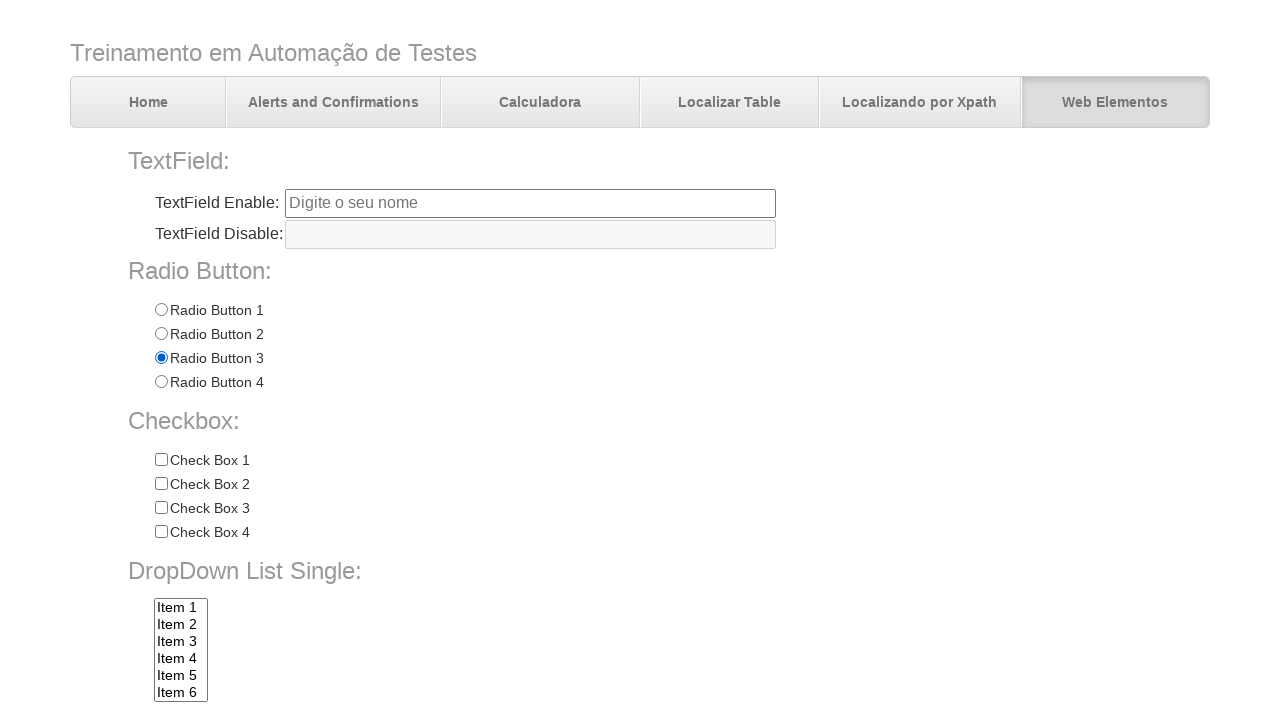

Verified that radio button 'Radio 3' is selected
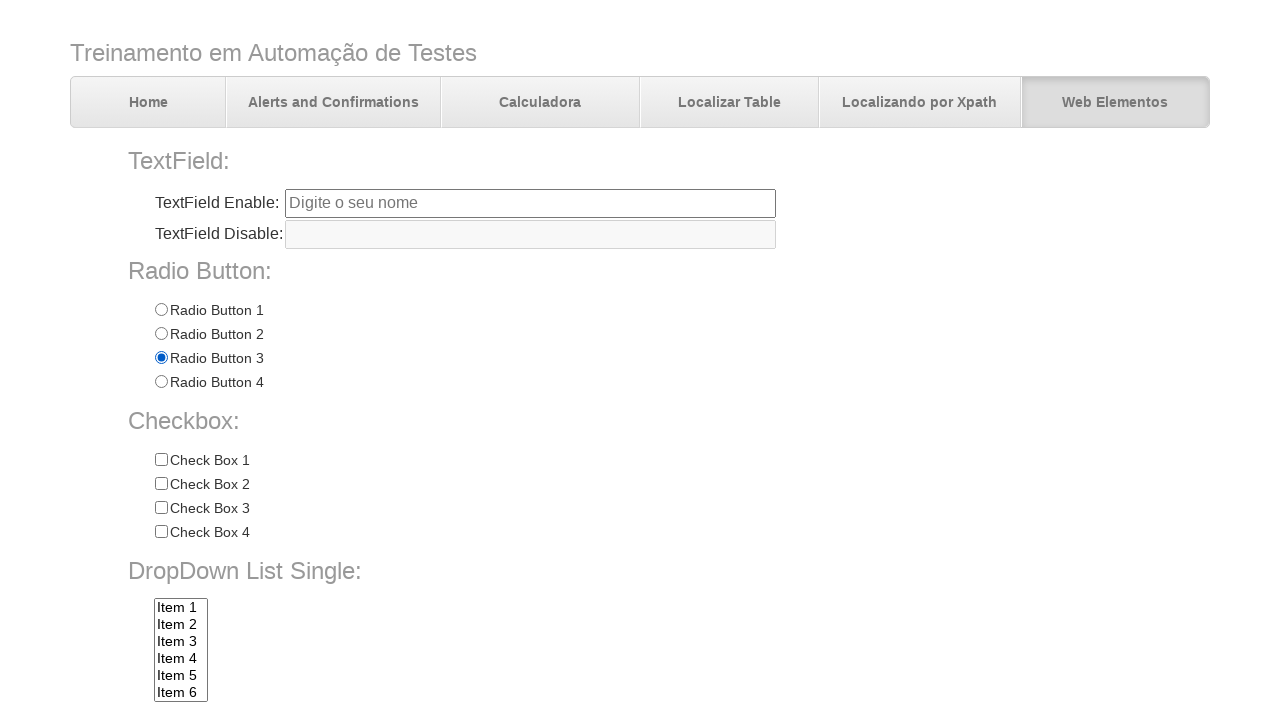

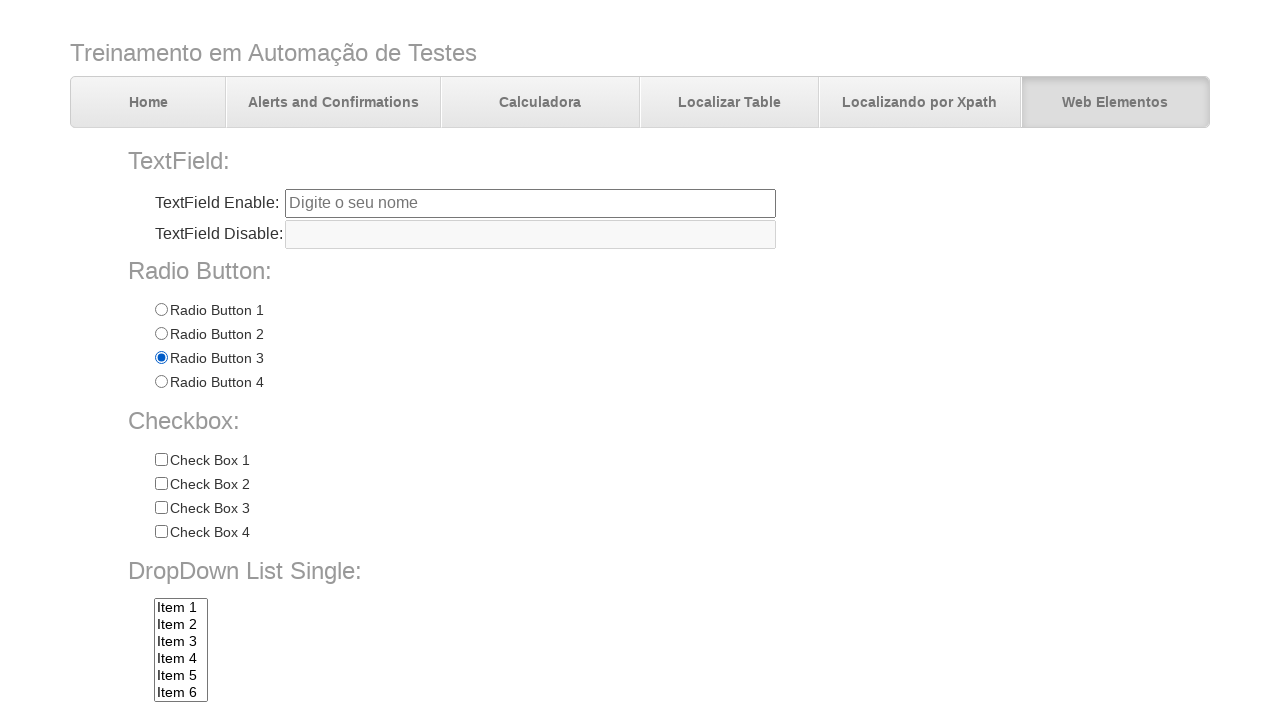